Tests radio button functionality by selecting the "Impressive" radio button option on the DemoQA radio button practice page

Starting URL: https://demoqa.com/radio-button

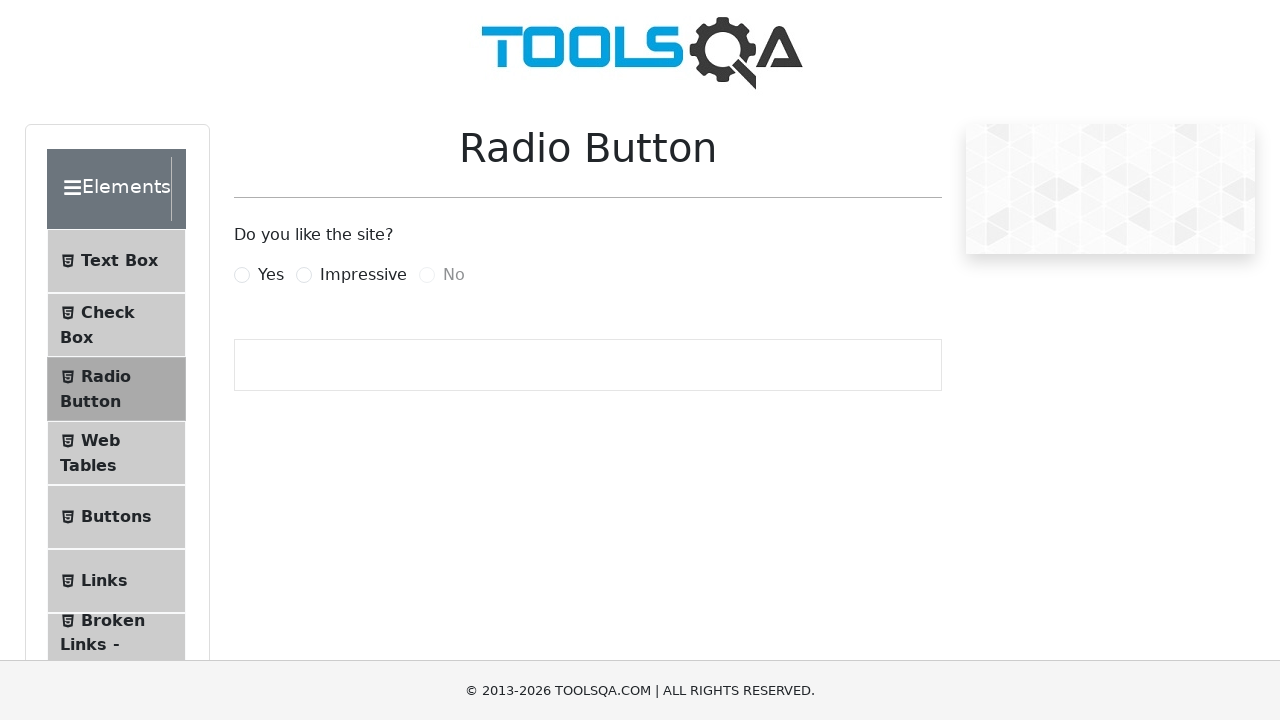

Clicked on the 'Impressive' radio button label at (363, 275) on xpath=//label[.='Impressive']
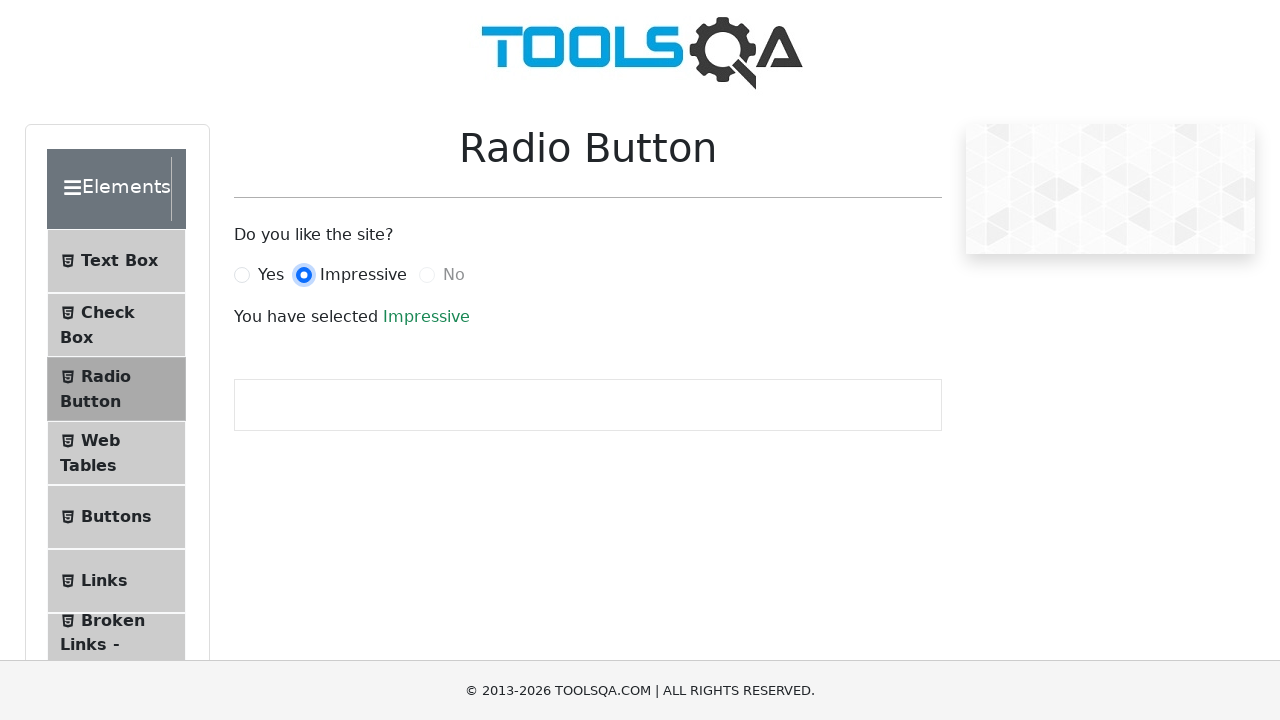

Confirmed 'Impressive' radio button was selected - selection message appeared
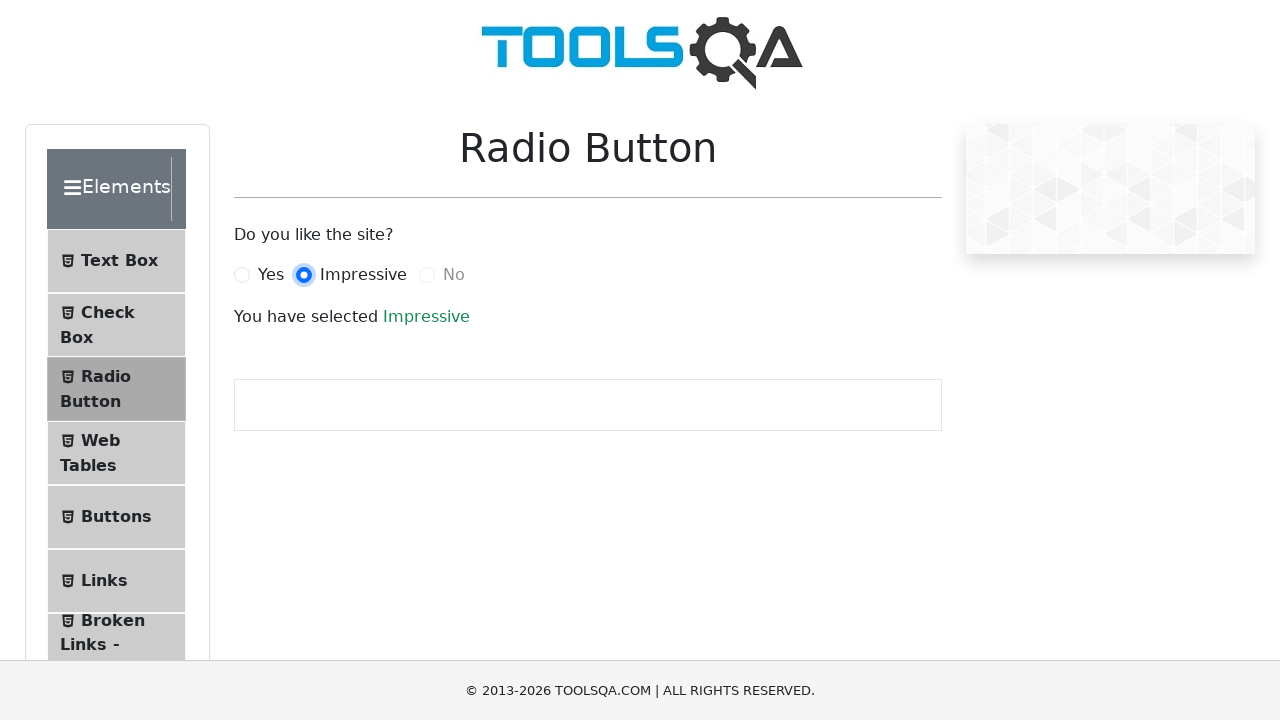

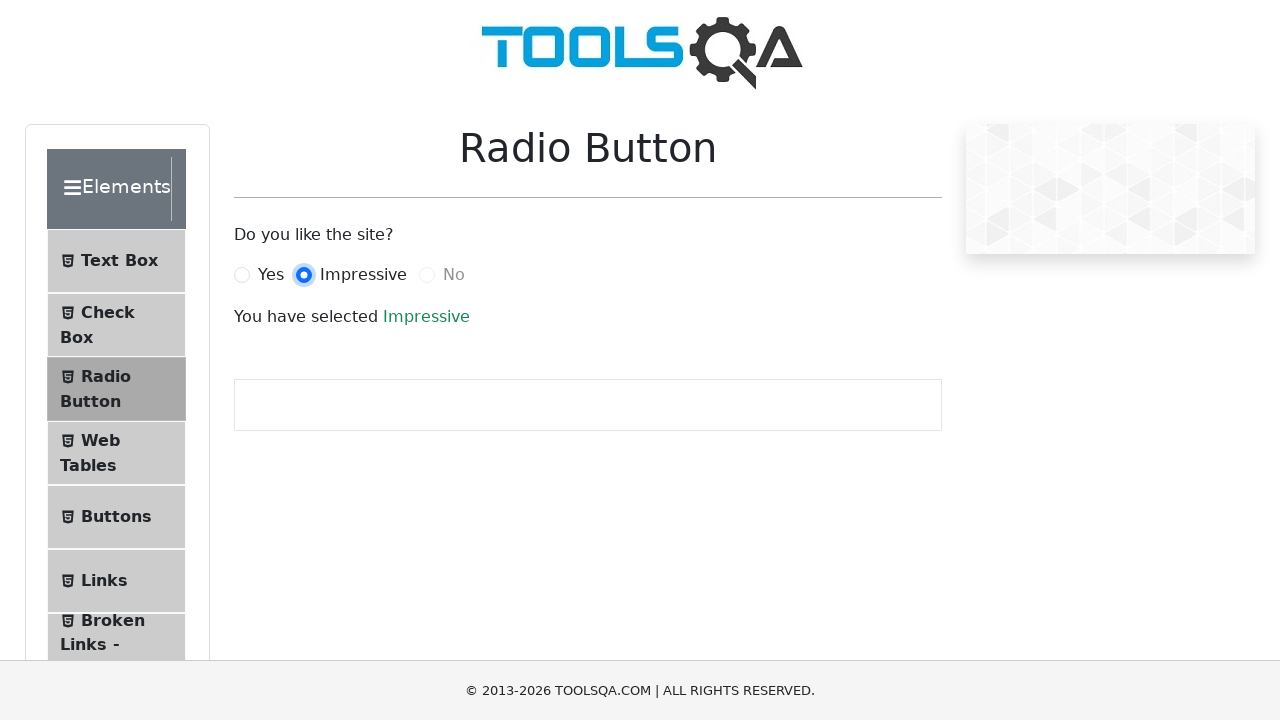